Tests user registration flow with an existing email address to verify that the appropriate error message is displayed

Starting URL: http://automationexercise.com

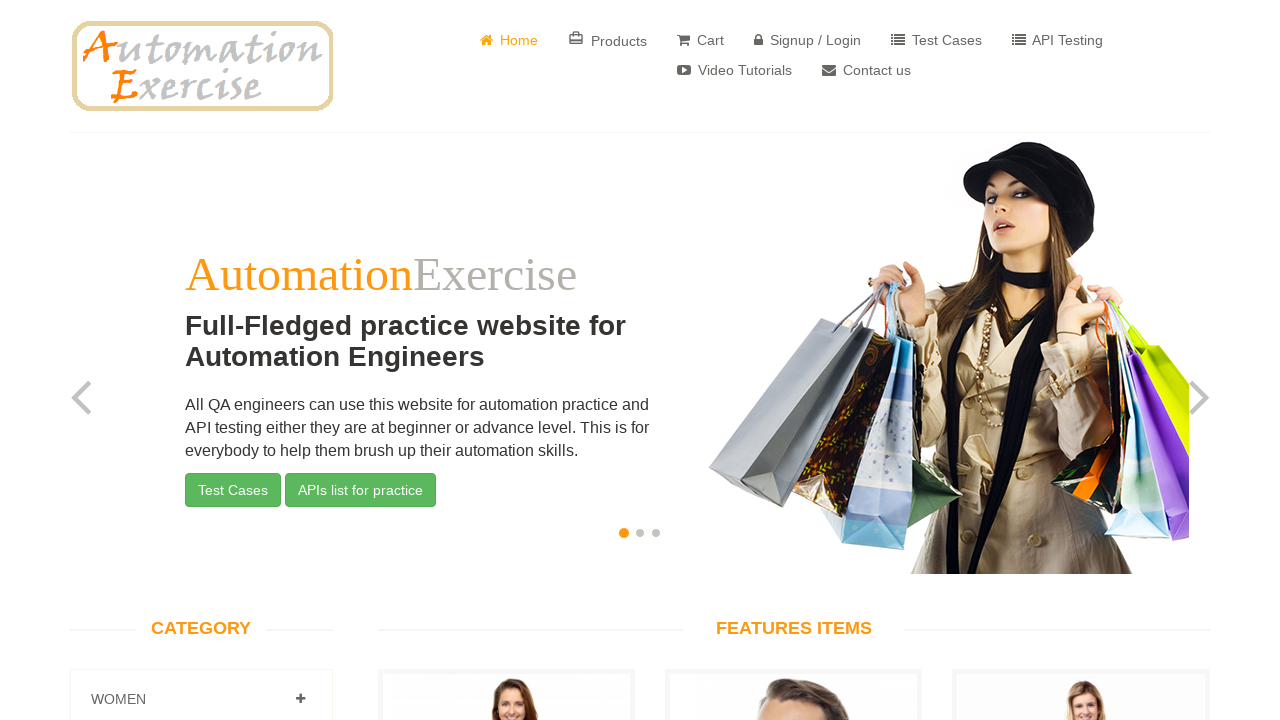

Clicked 'Signup / Login' button at (808, 40) on text=Signup / Login
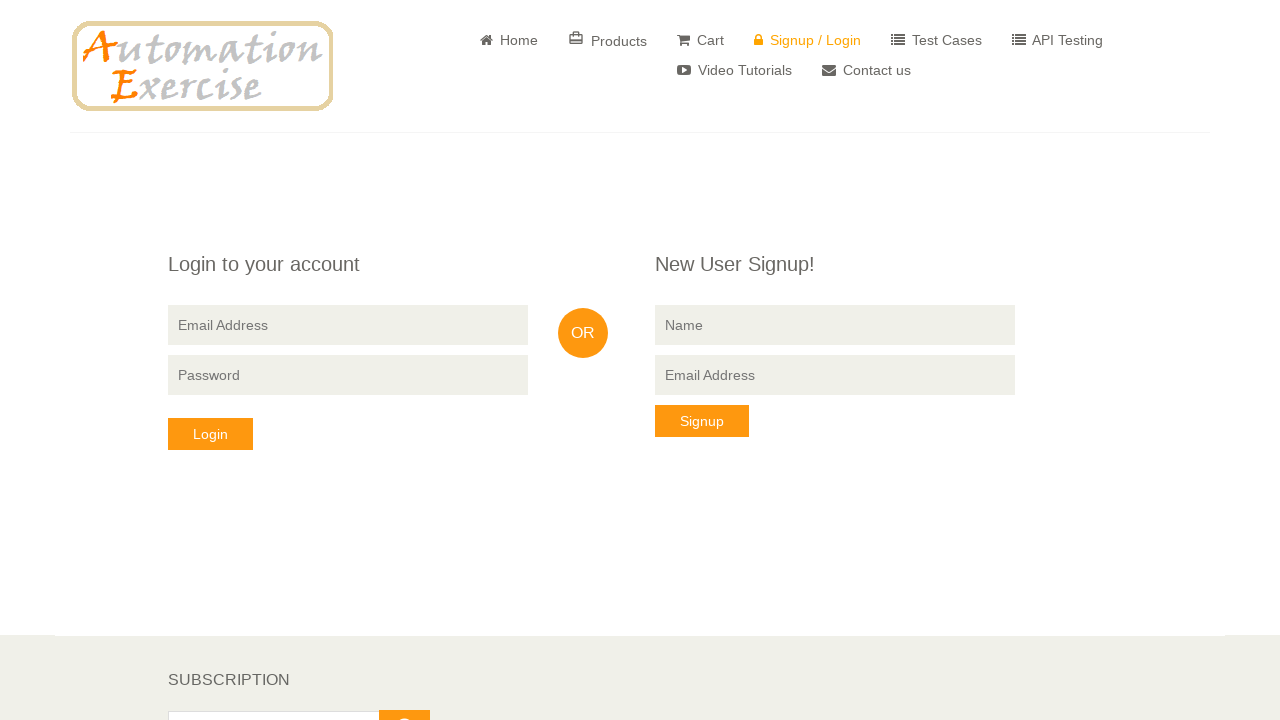

'New User Signup!' heading is visible
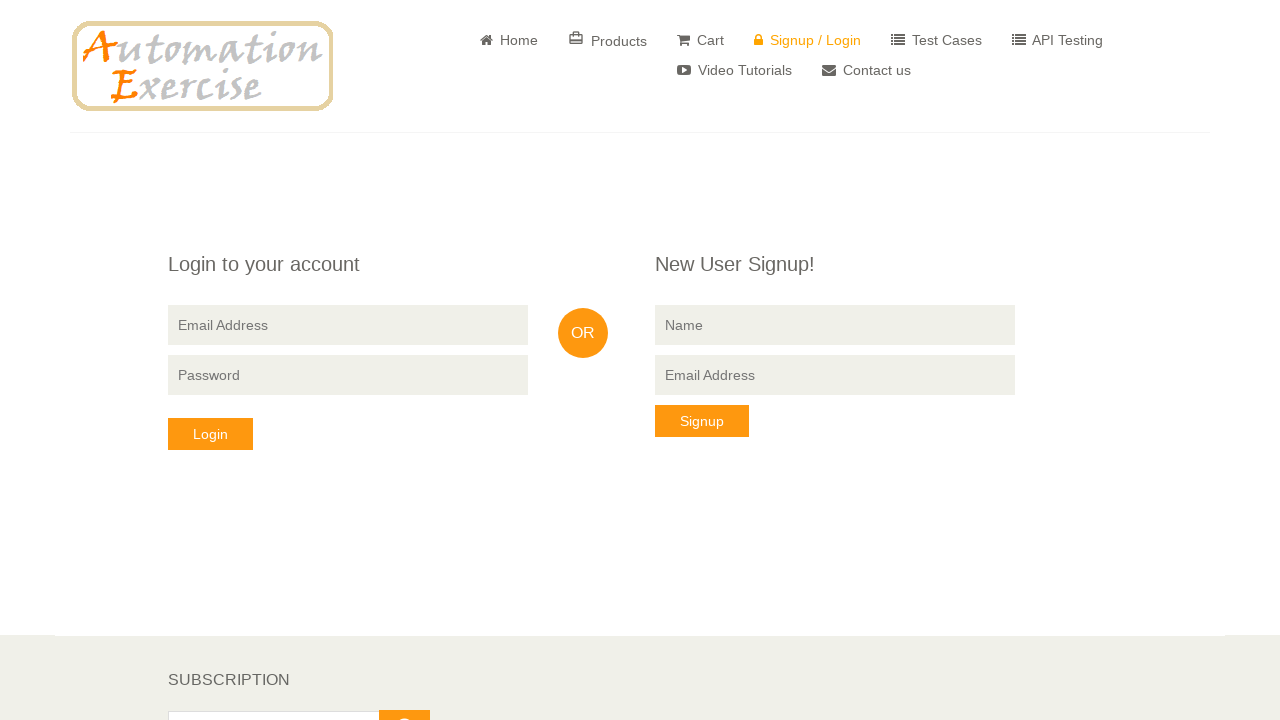

Filled name field with 'TestUser123' on input[name='name']
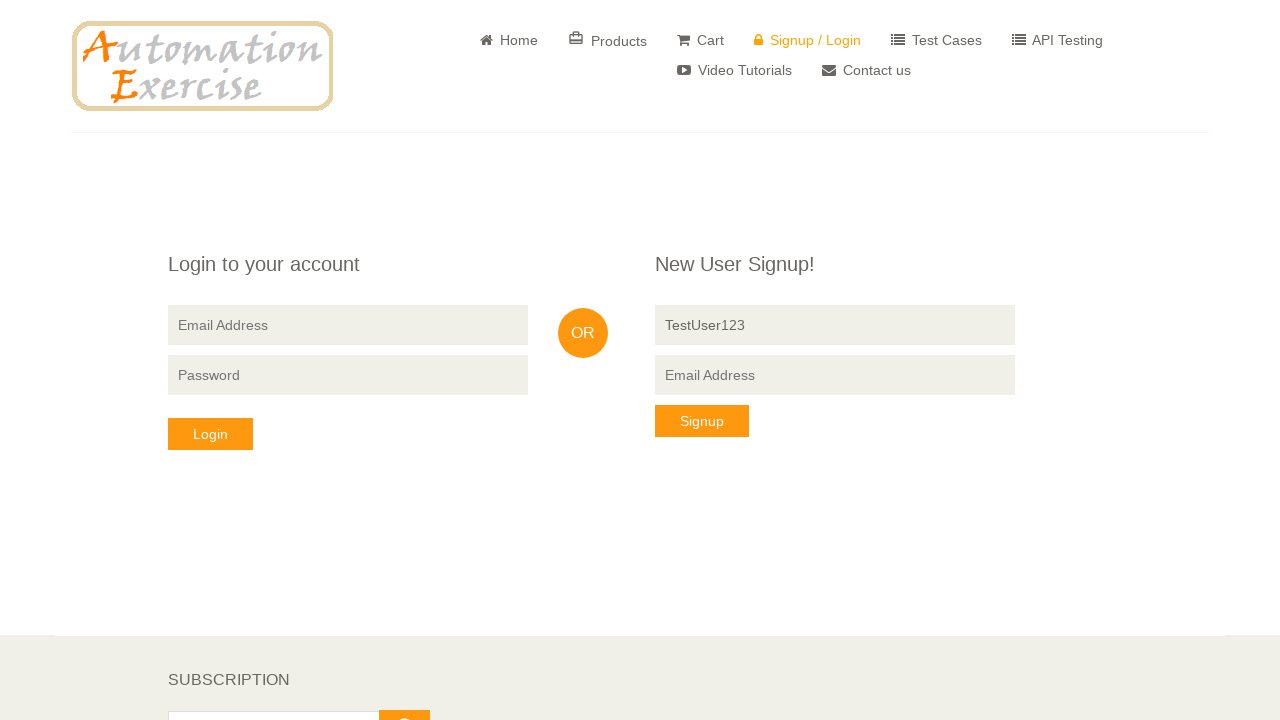

Filled email field with existing email 'existinguser@example.com' on div.signup-form input[type='email']
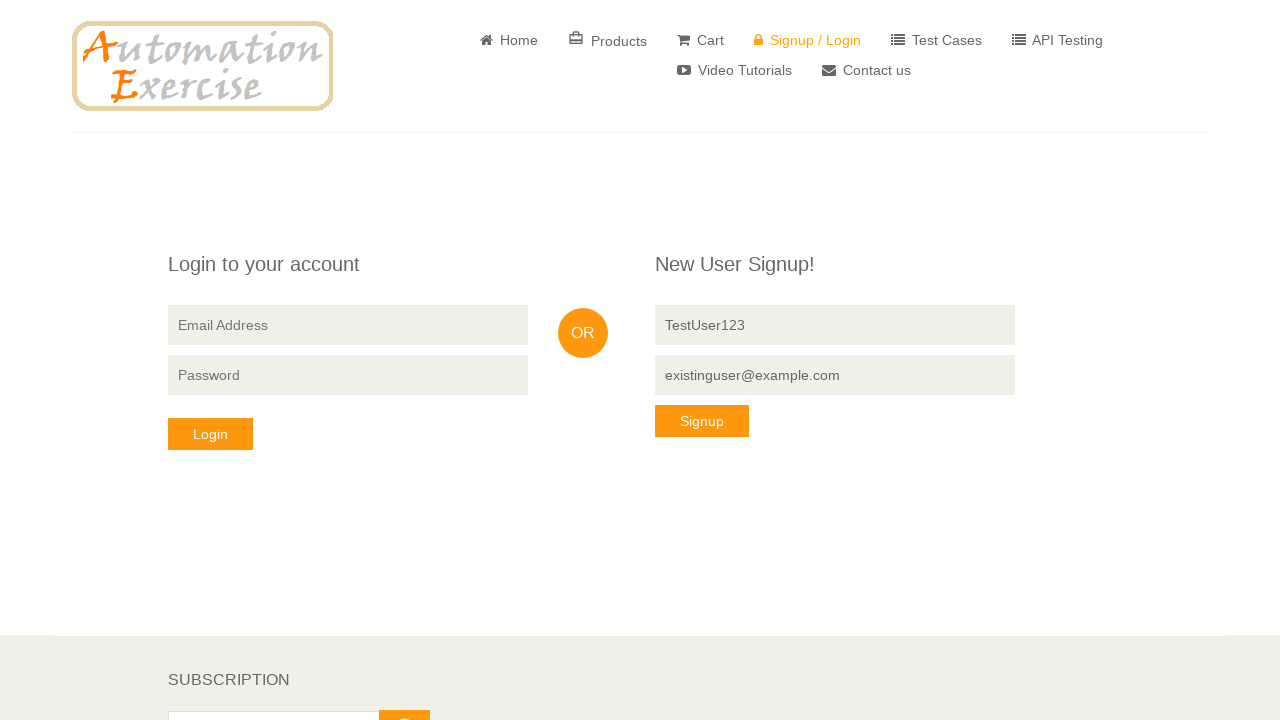

Clicked 'Signup' button at (702, 421) on button[data-qa='signup-button']
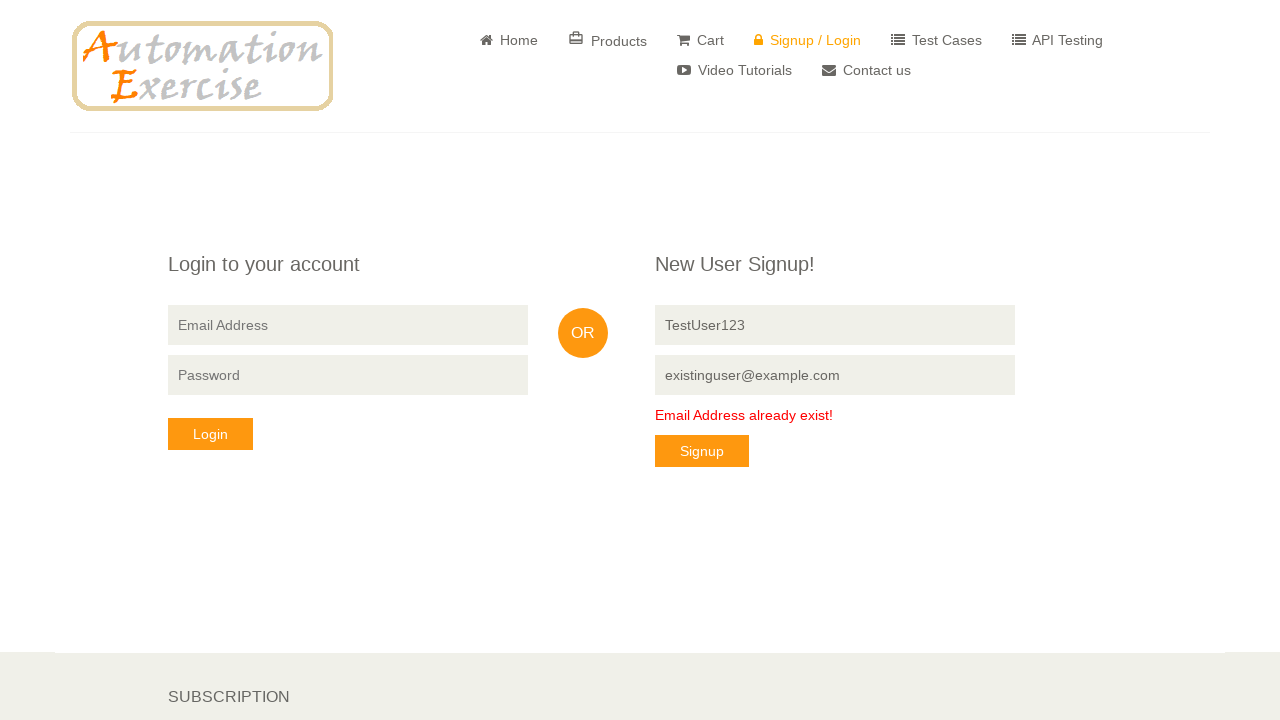

Error message 'Email Address already exist!' is displayed
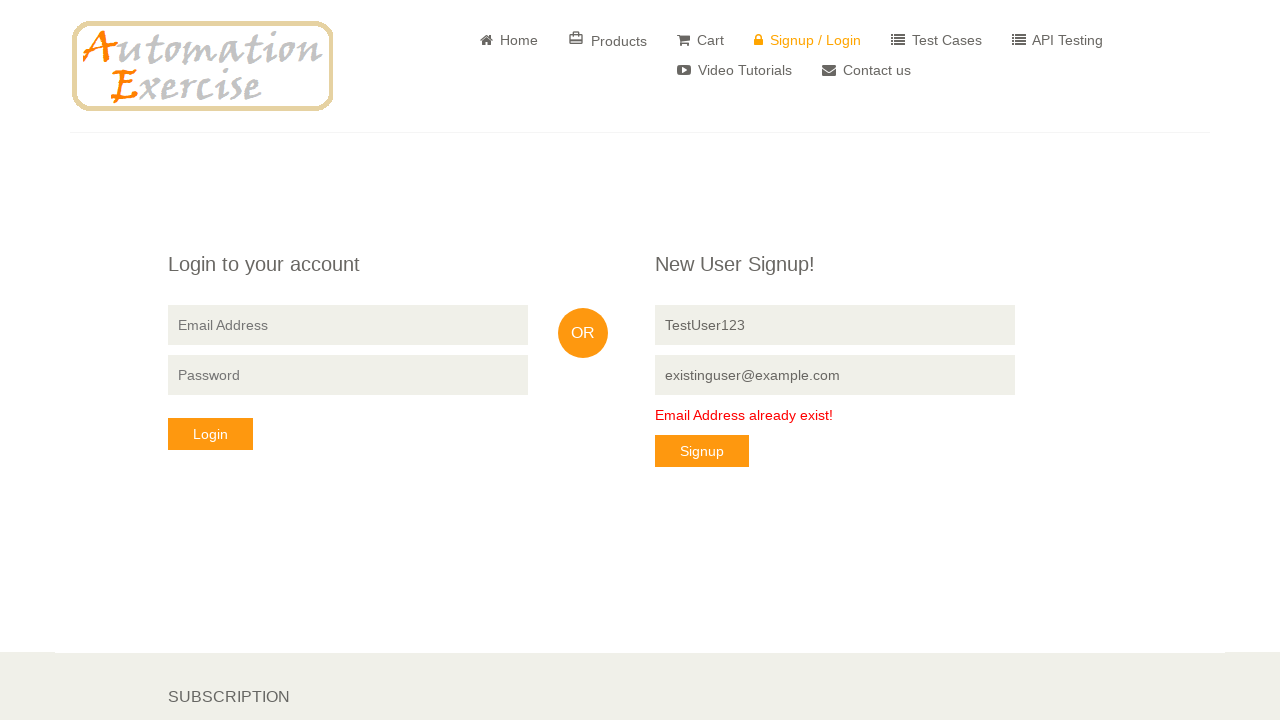

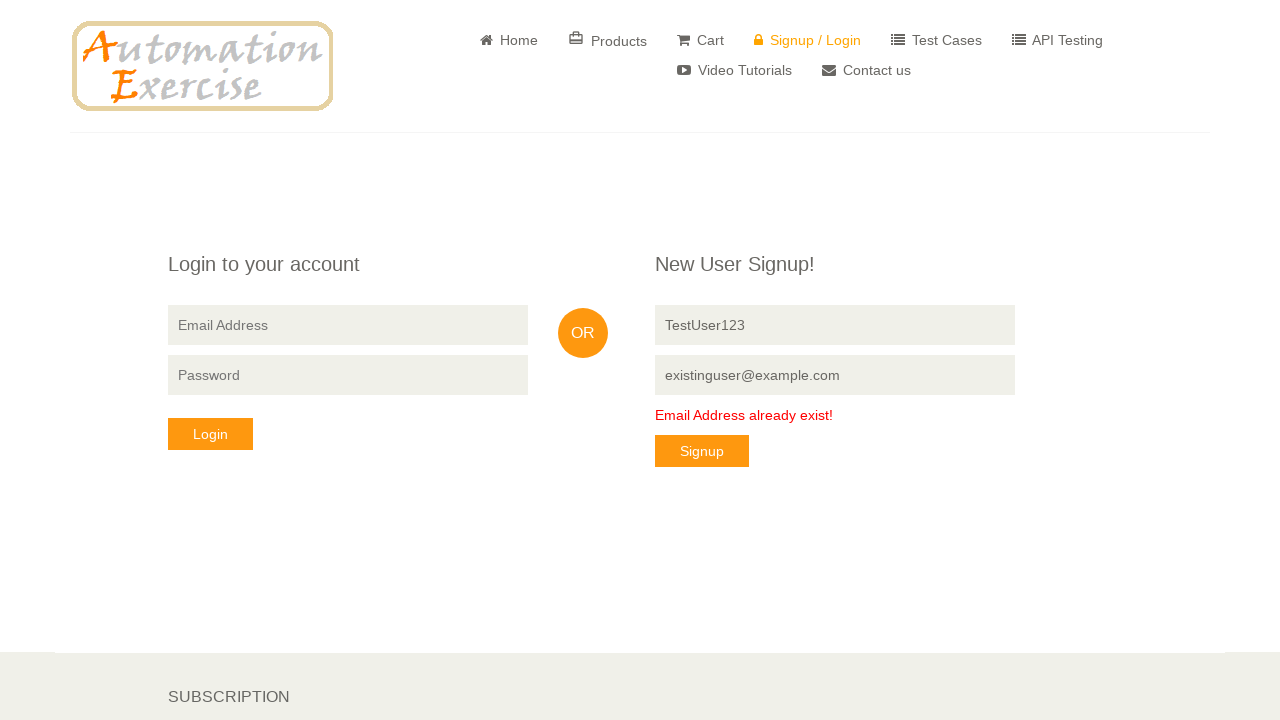